Tests drag and drop functionality by dragging an element and dropping it onto a target within an iframe

Starting URL: https://jqueryui.com/droppable/

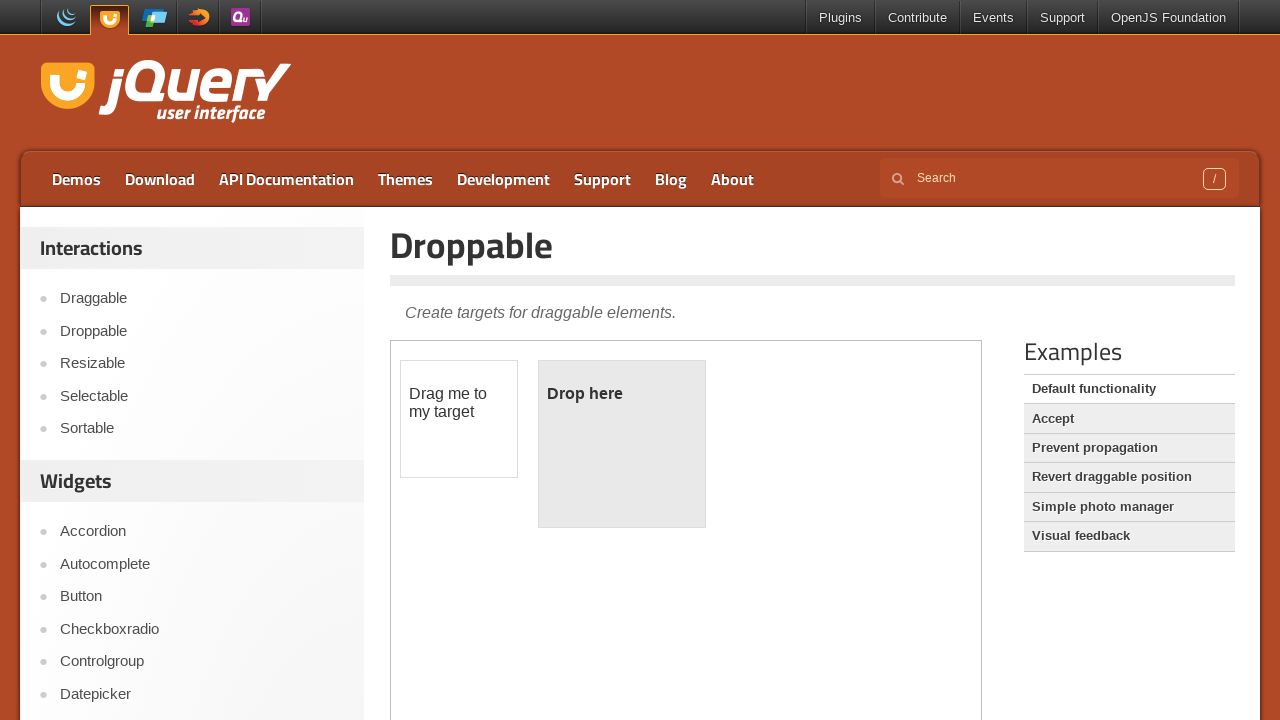

Navigated to jQuery UI droppable demo page
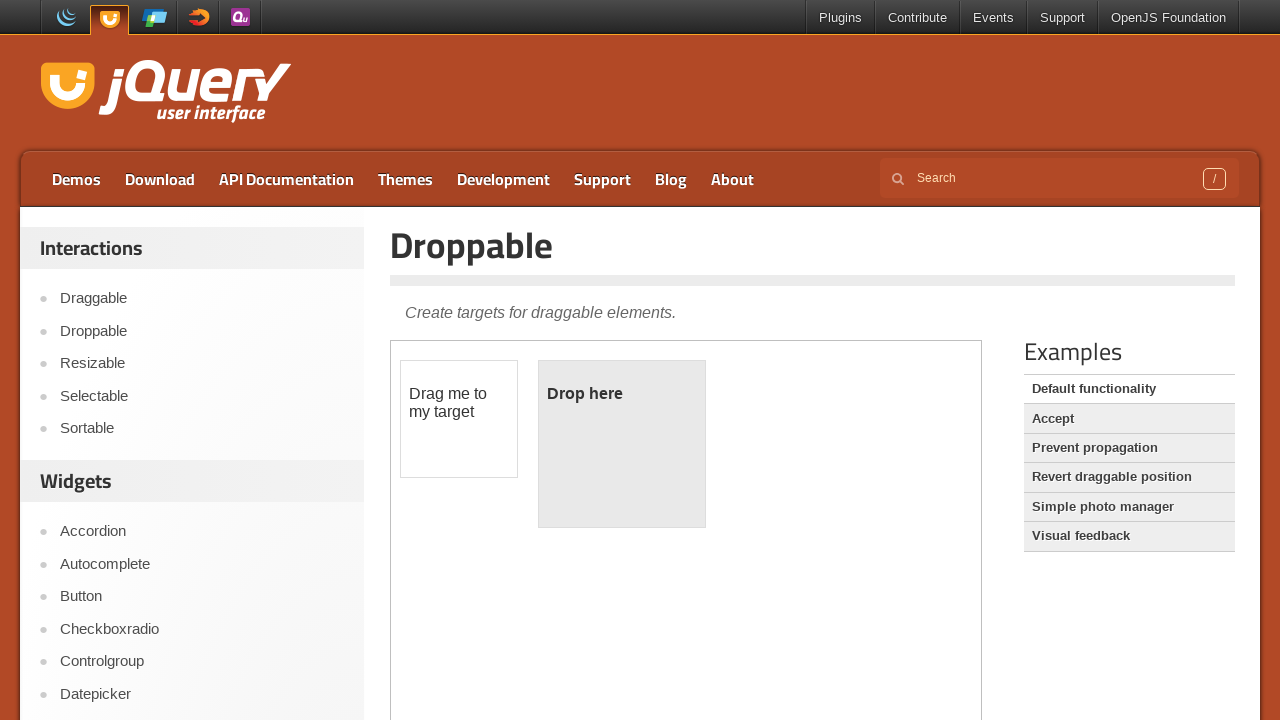

Located the demo iframe
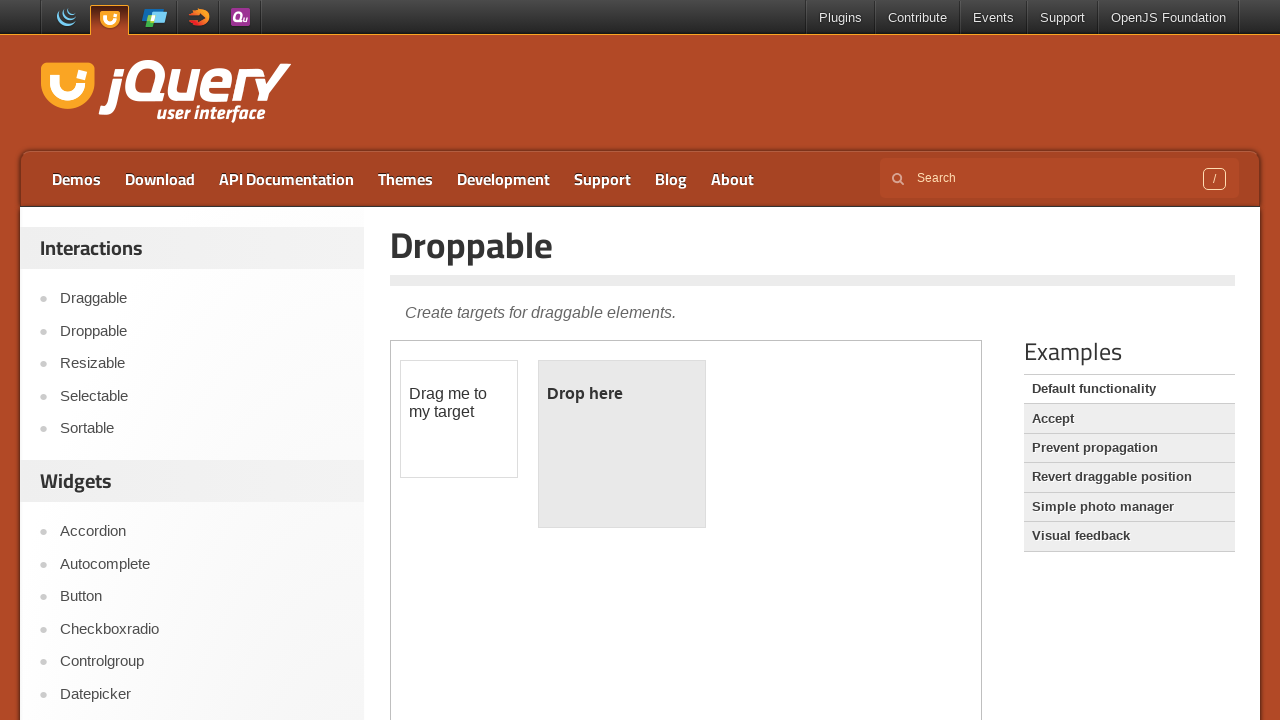

Located the draggable element within the iframe
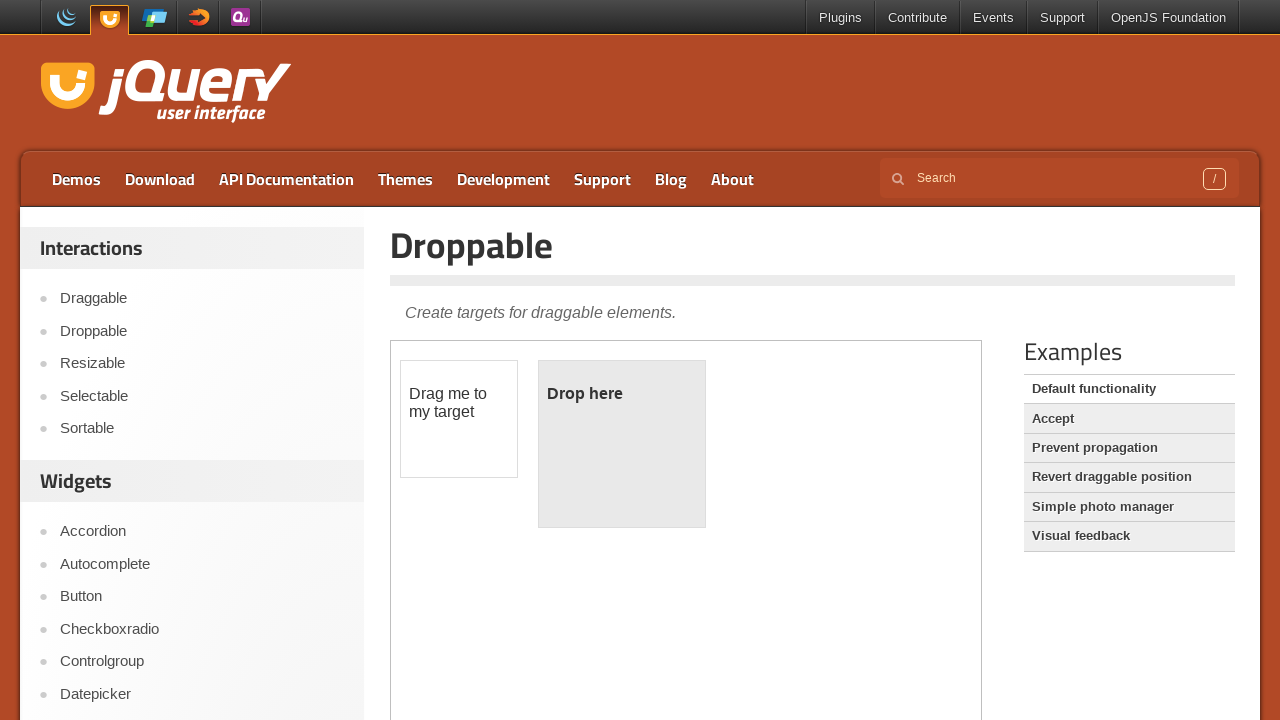

Located the droppable target element within the iframe
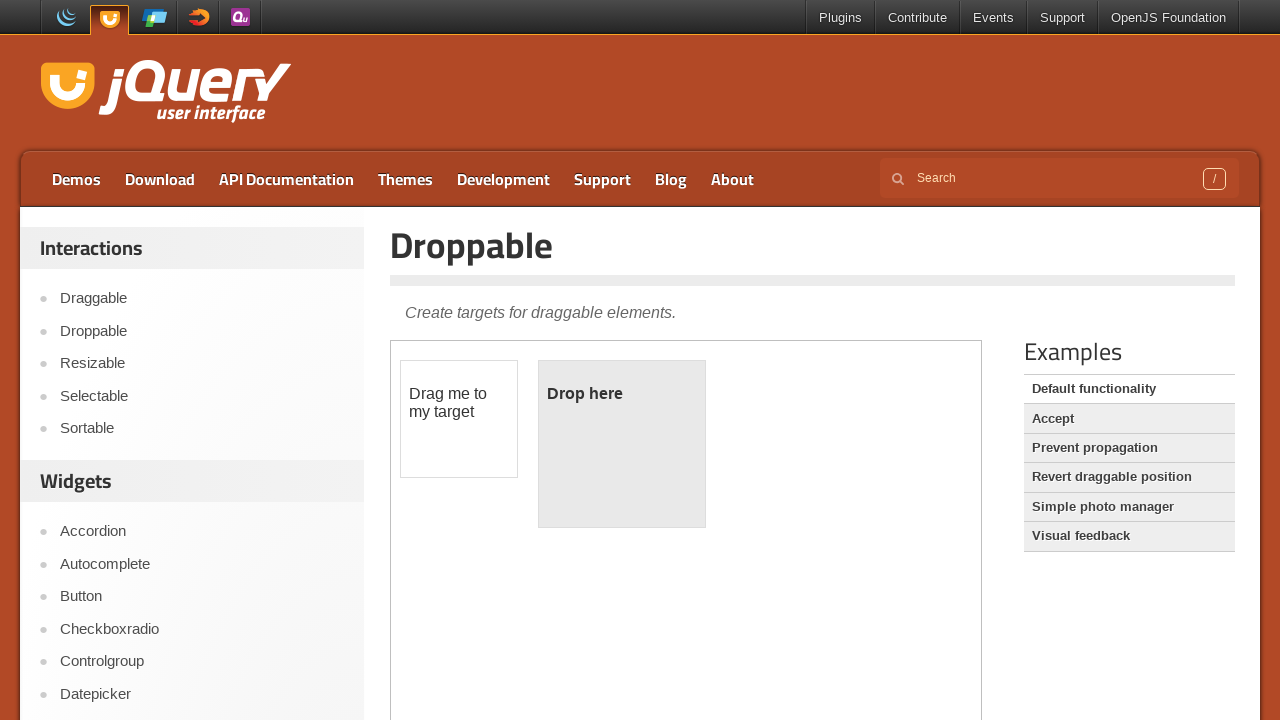

Dragged the draggable element onto the droppable target at (622, 444)
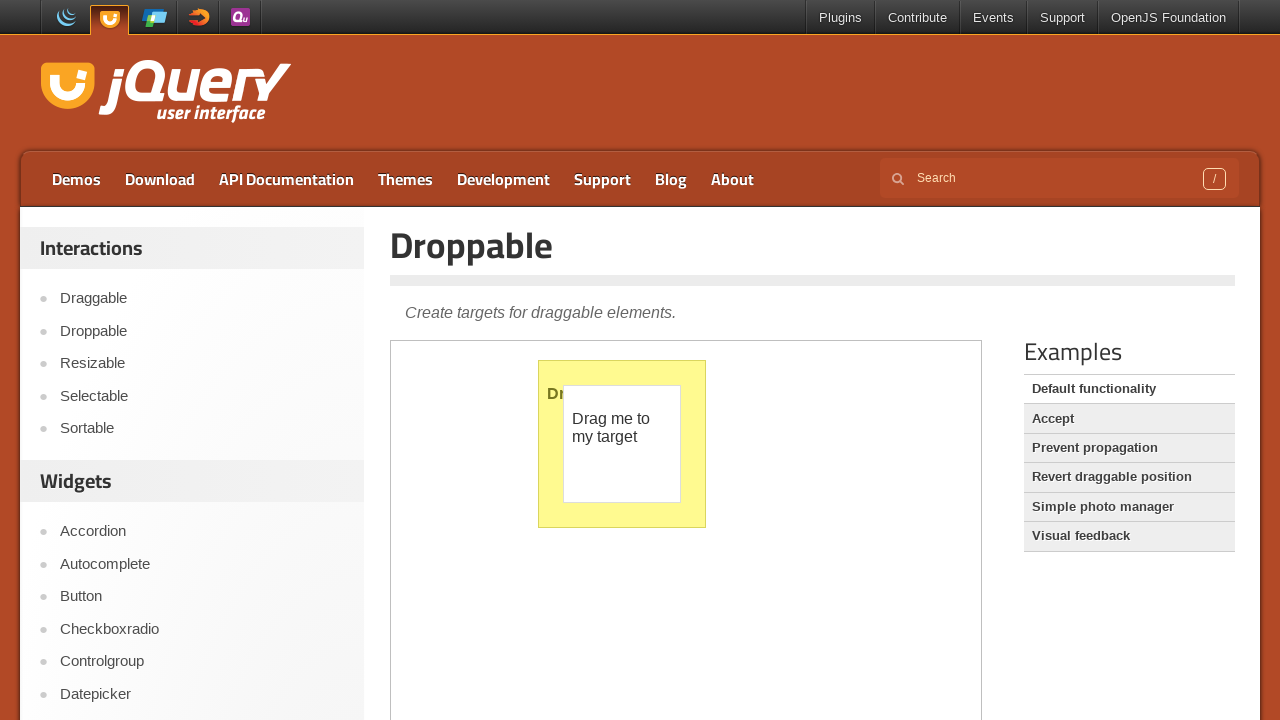

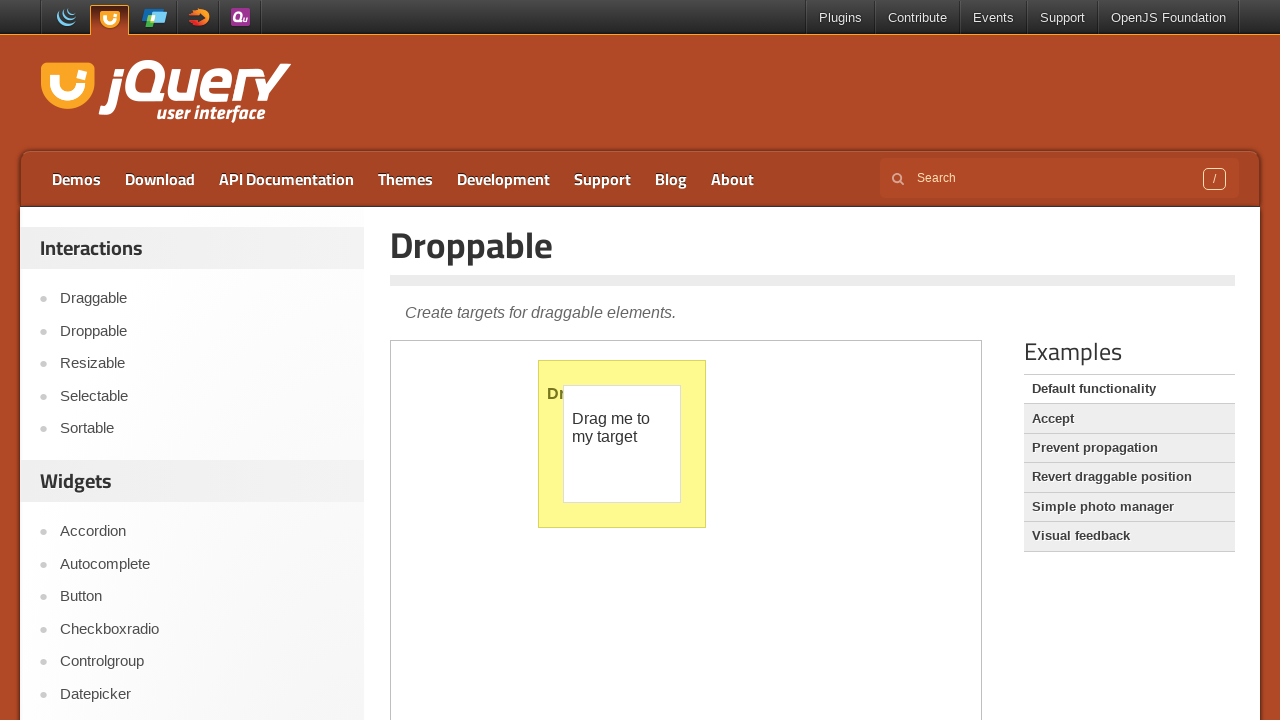